Tests the registration of a donation point by filling out a form with name, email, CEP (postal code), address details, selecting pet type, and submitting the form to verify successful registration.

Starting URL: https://petlov.vercel.app/signup

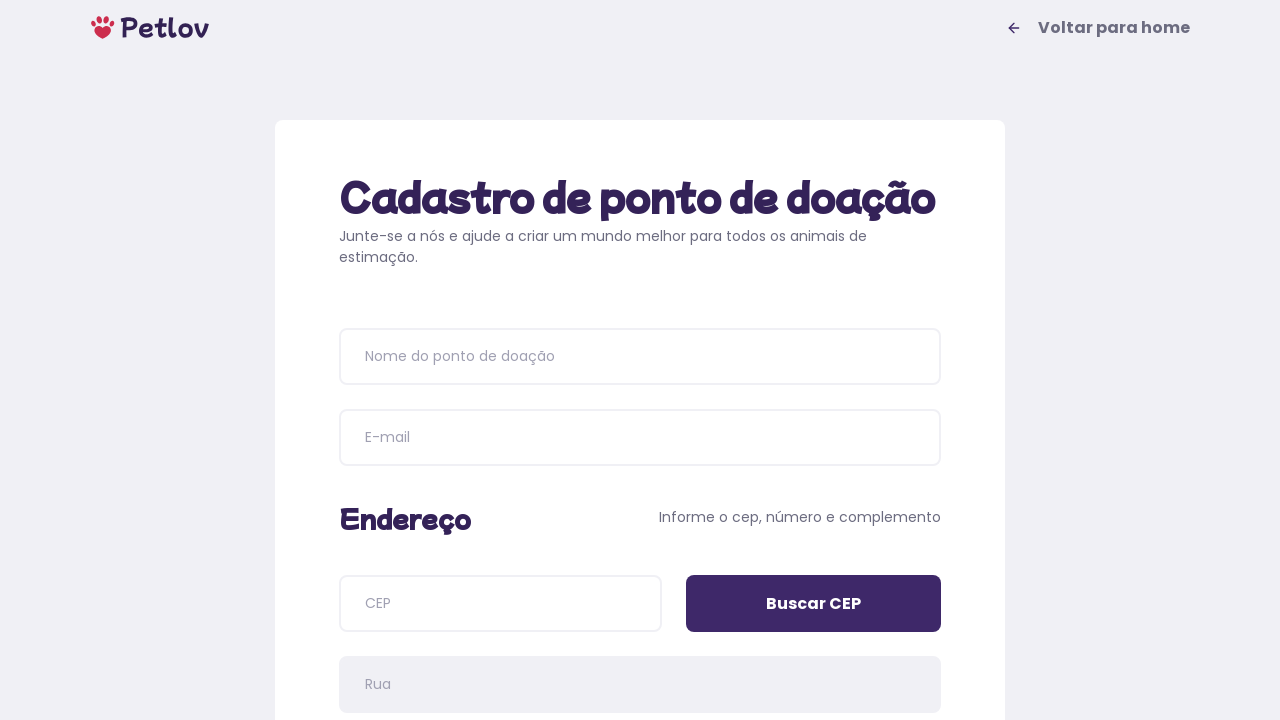

Page title loaded
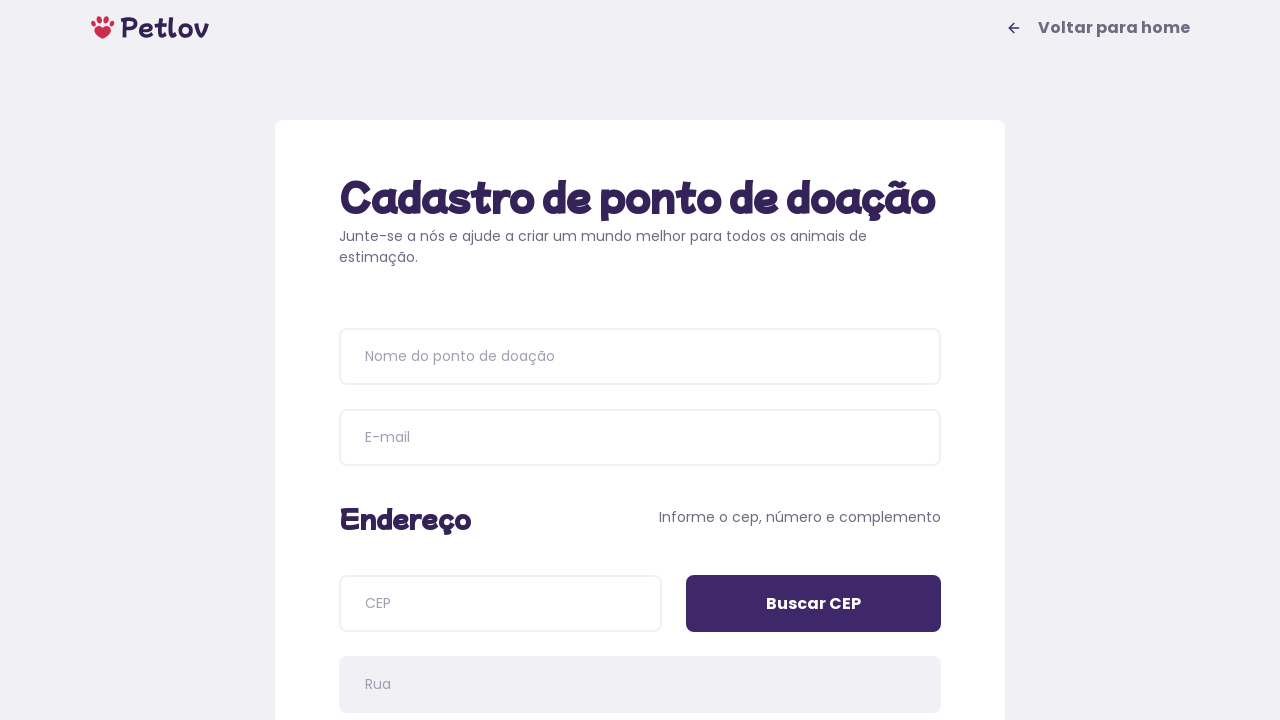

Filled donation point name with 'Happy Paws Shelter' on input[placeholder='Nome do ponto de doação']
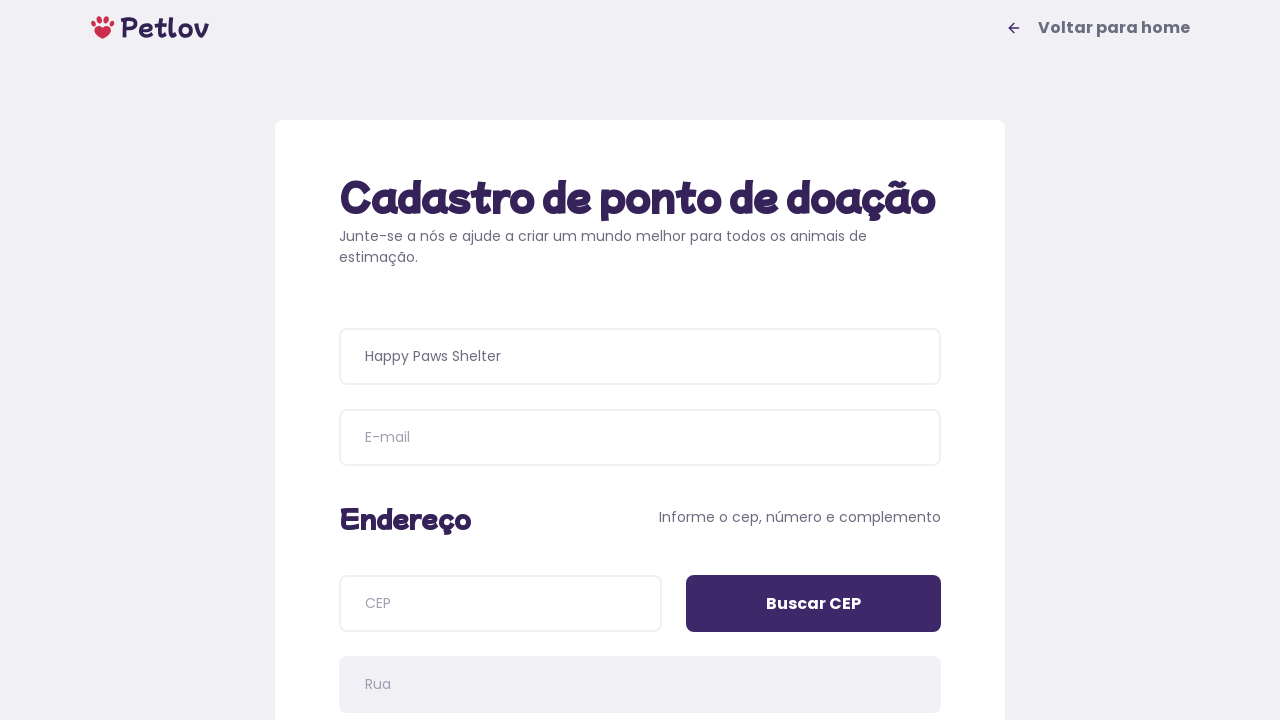

Filled email address with 'contact@happypaws.com.br' on input[name='email']
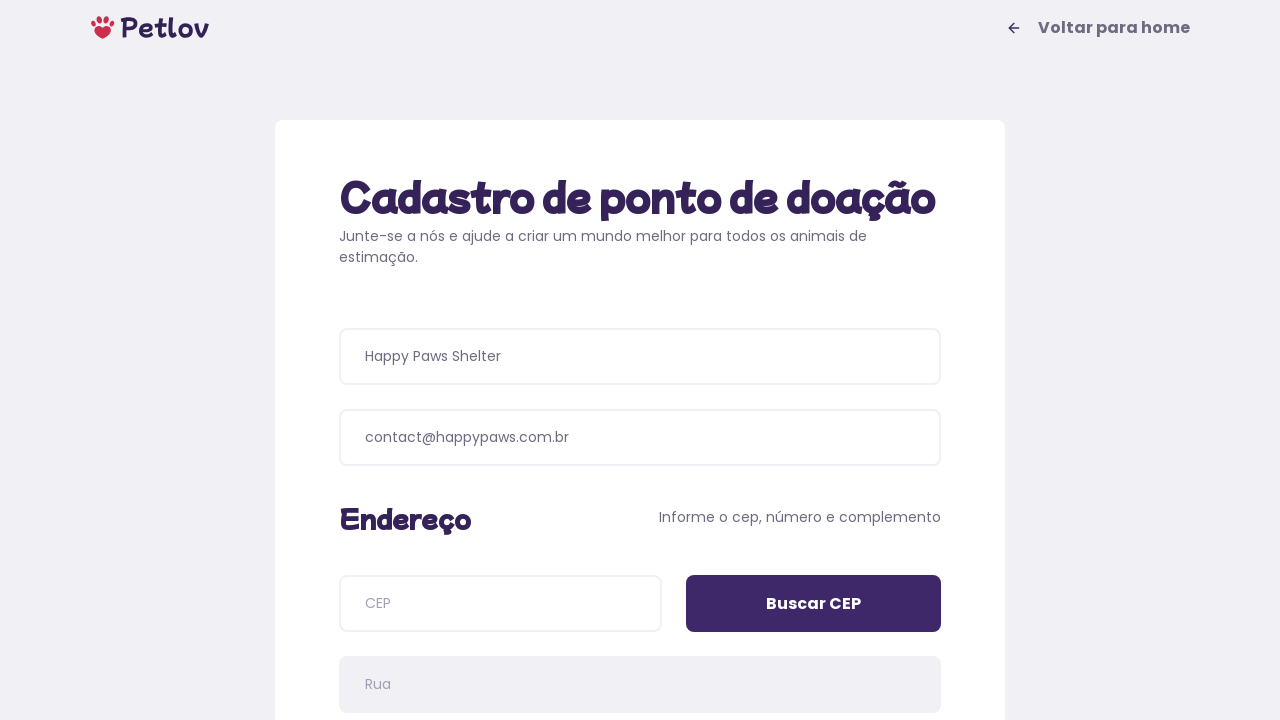

Filled CEP (postal code) with '22775040' on input[name='cep']
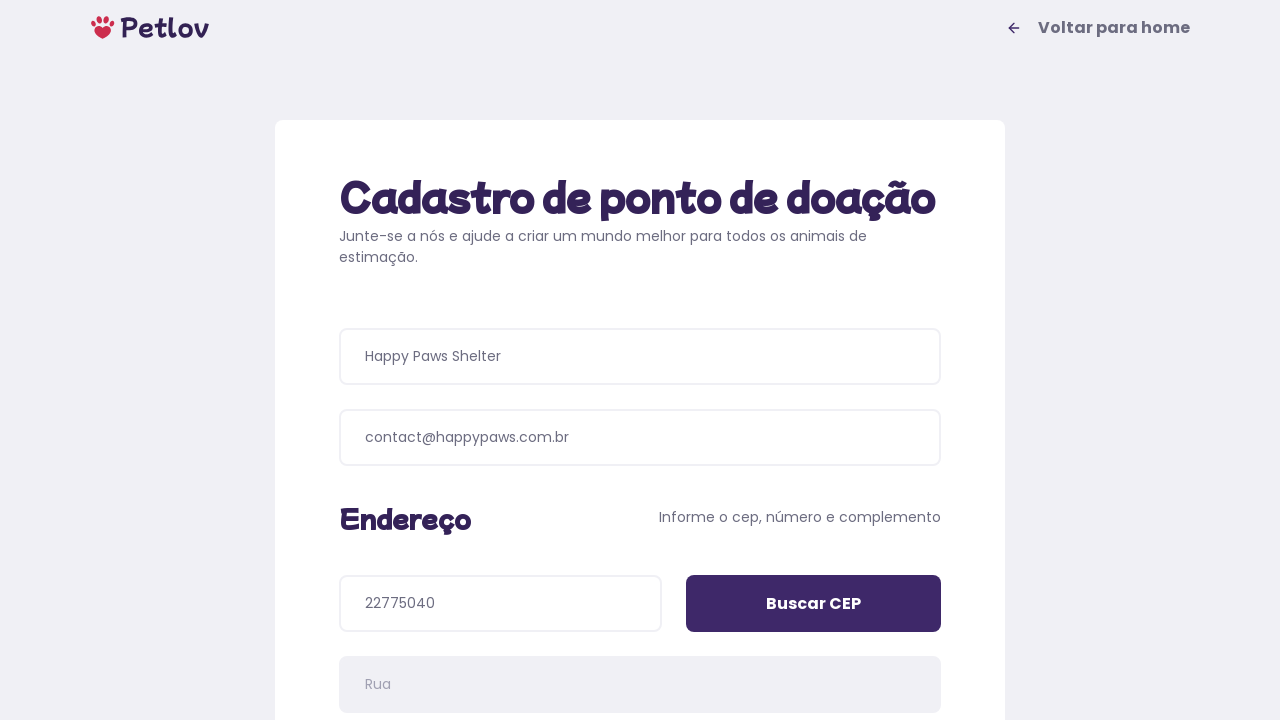

Clicked CEP search button to retrieve address details at (814, 604) on input[value='Buscar CEP']
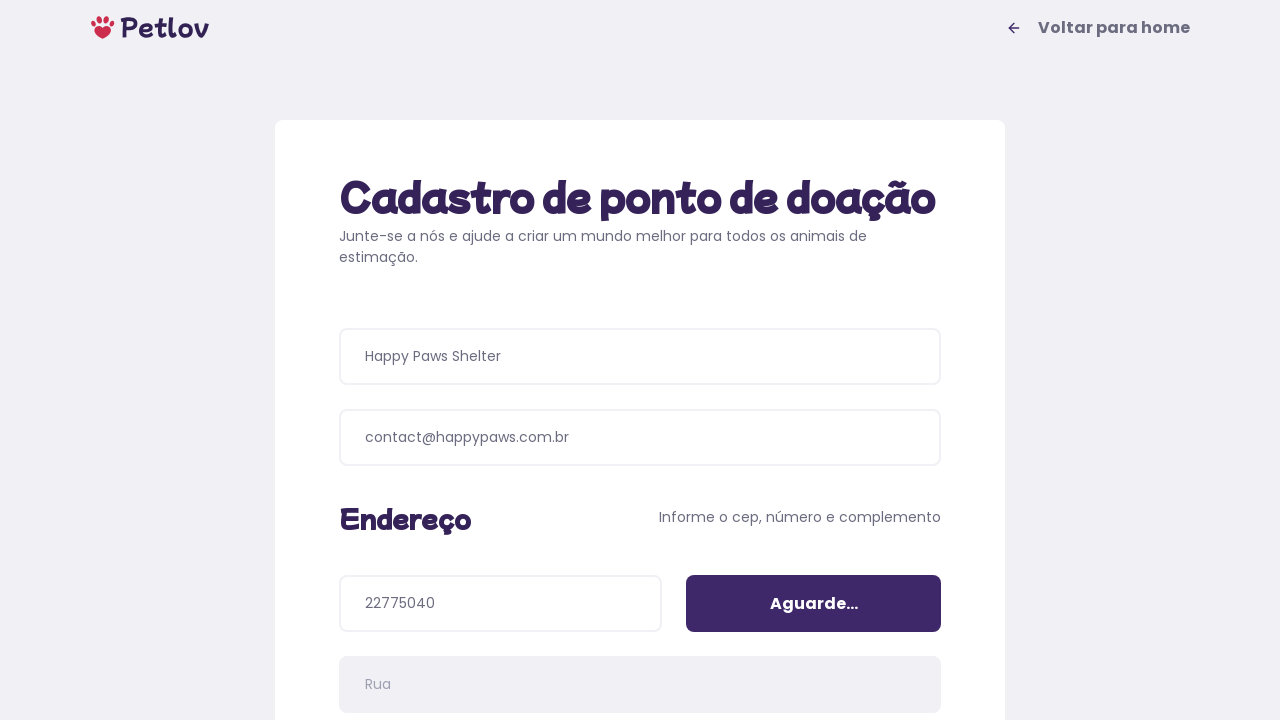

Filled address number with '850' on input[name='addressNumber']
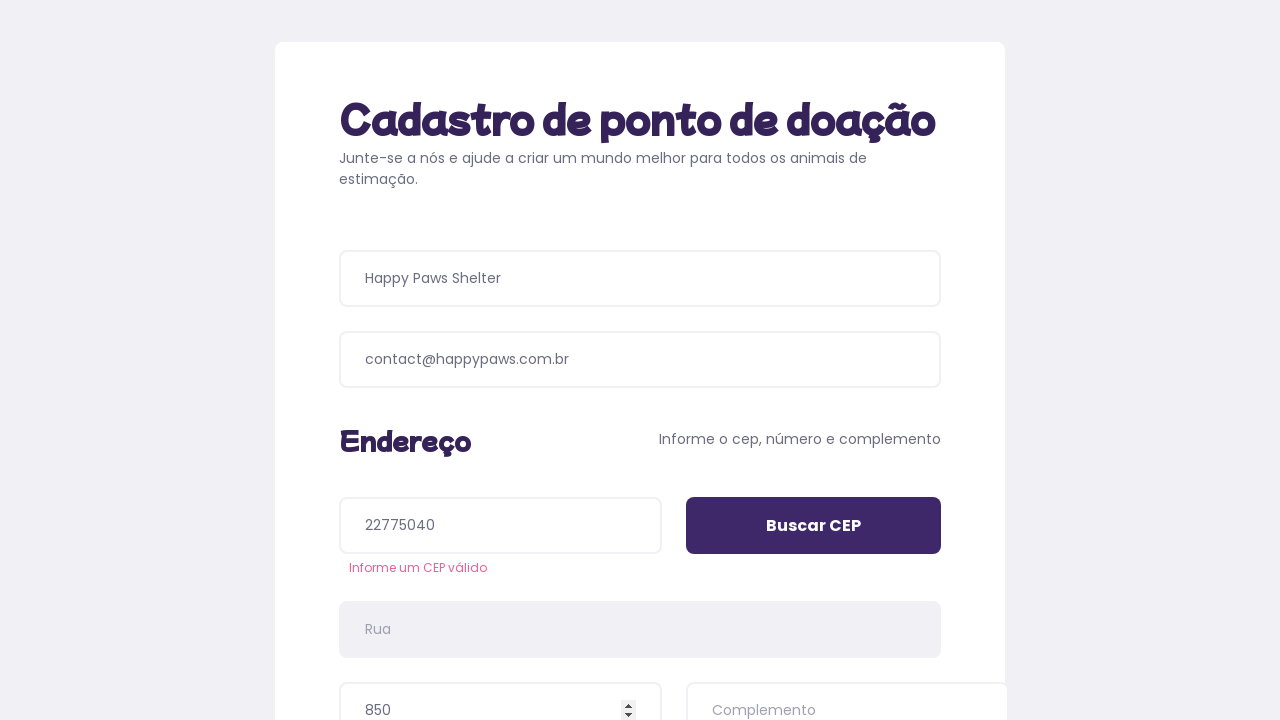

Filled address details with 'Próximo ao parque municipal' on input[name='addressDetails']
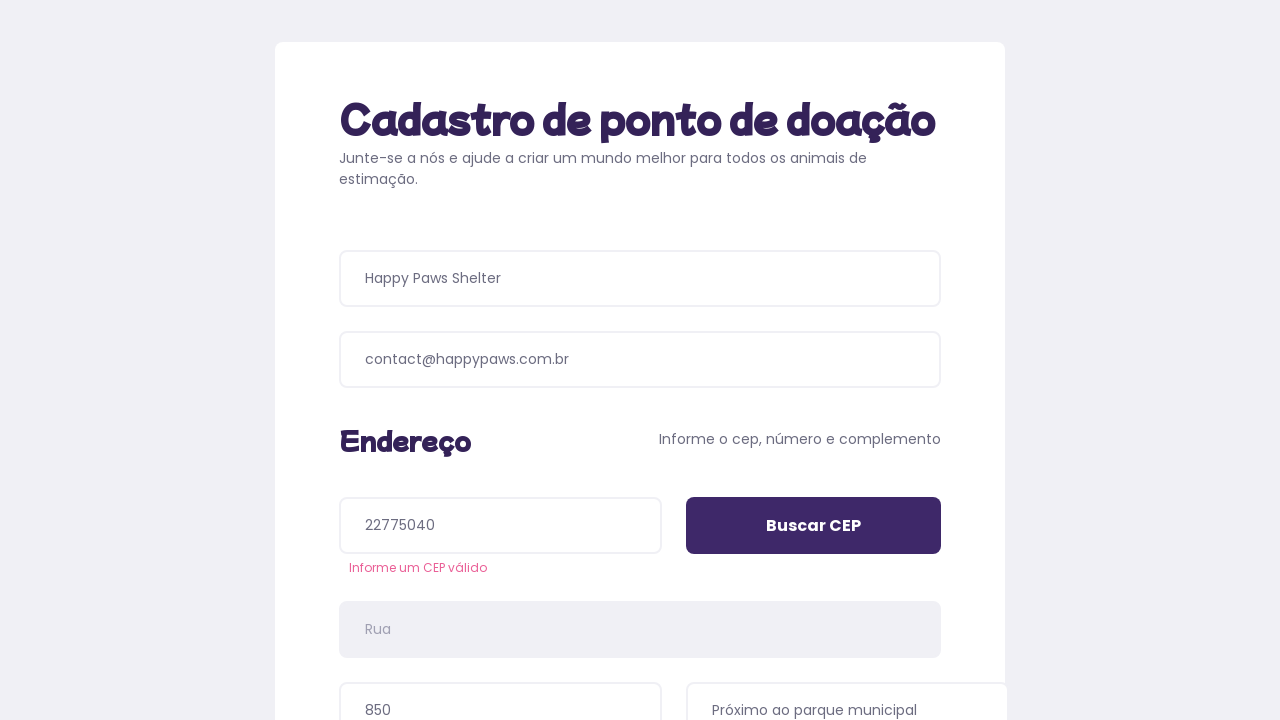

Selected 'Cachorros' (Dogs) as pet type at (486, 390) on //span[text()="Cachorros"]/..
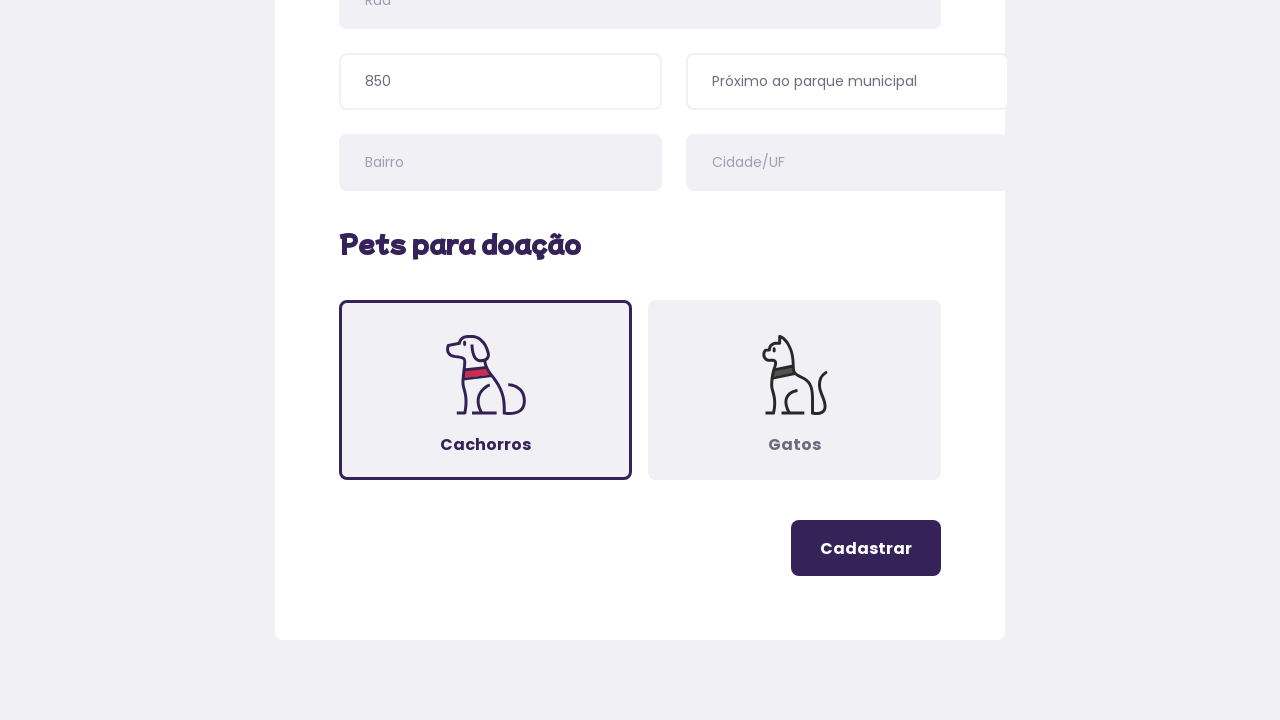

Clicked register button to submit donation point form at (866, 548) on .button-register
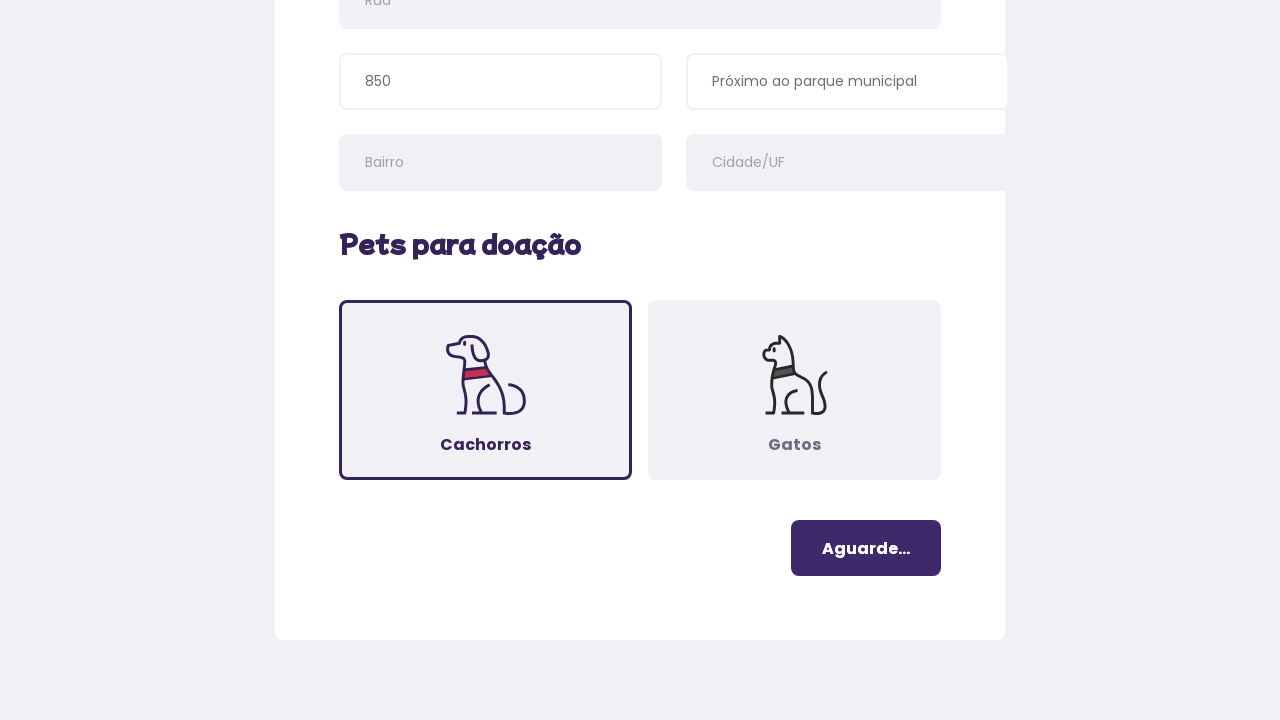

Success message appeared - donation point registration completed
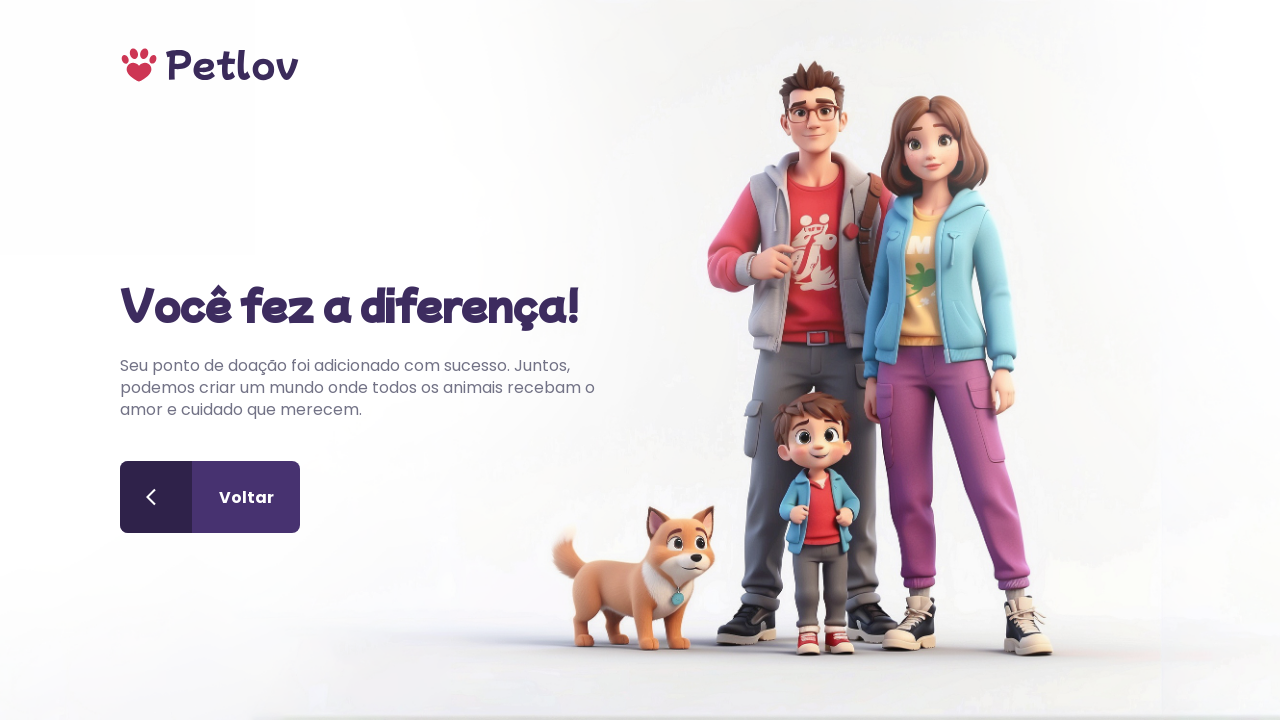

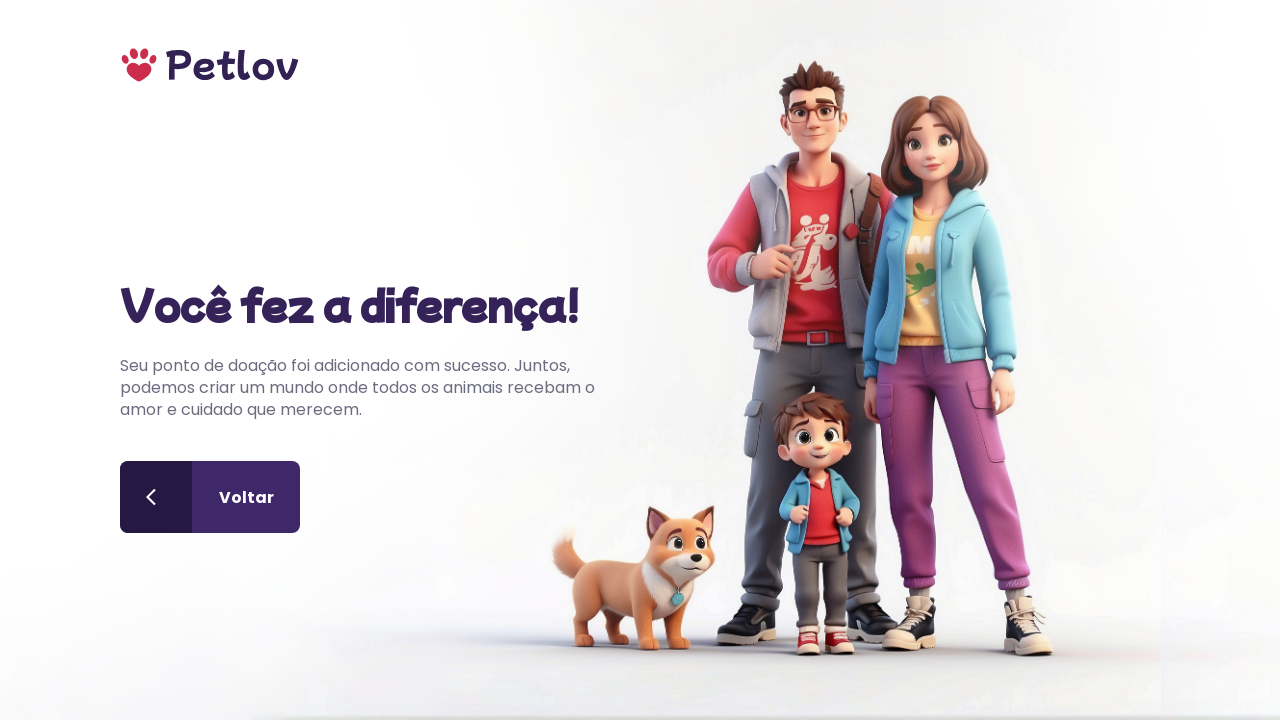